Tests that a saved change to an employee's name persists after switching between employees

Starting URL: https://devmountain-qa.github.io/employee-manager/1.2_Version/index.html

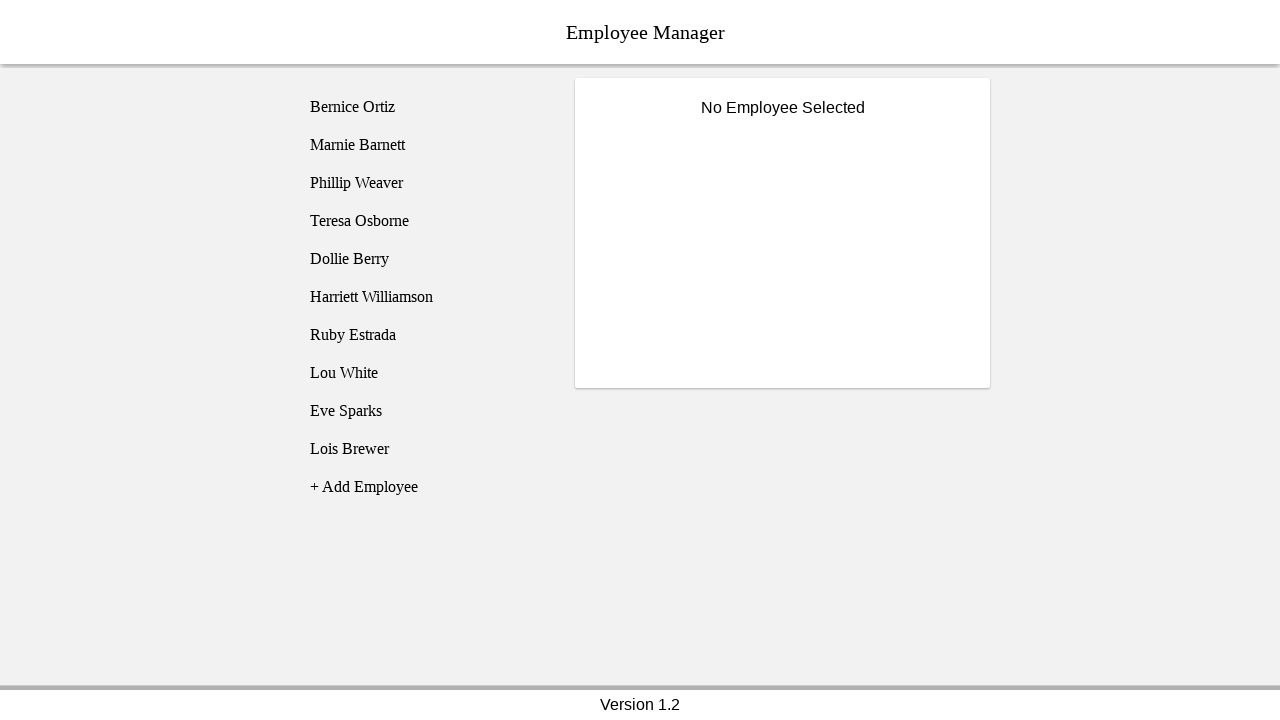

Clicked on Bernice Ortiz employee at (425, 107) on [name='employee1']
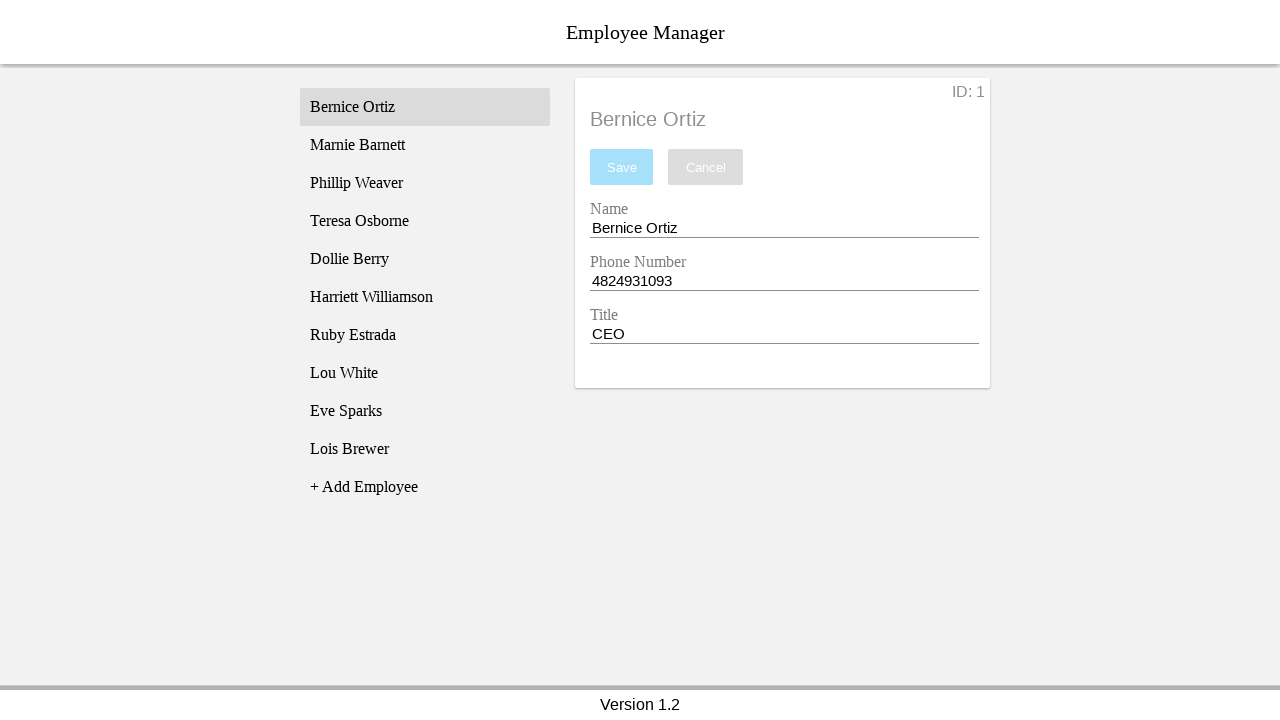

Name input field became visible
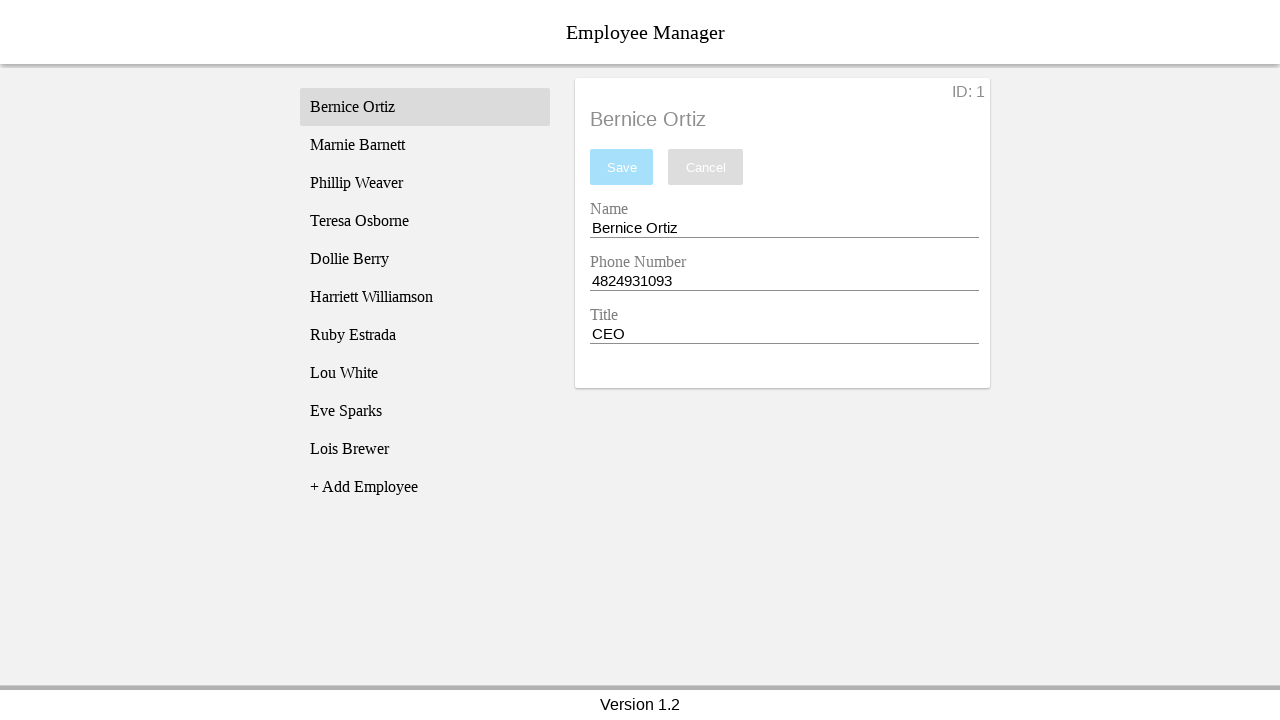

Filled name field with 'Test Name' on [name='nameEntry']
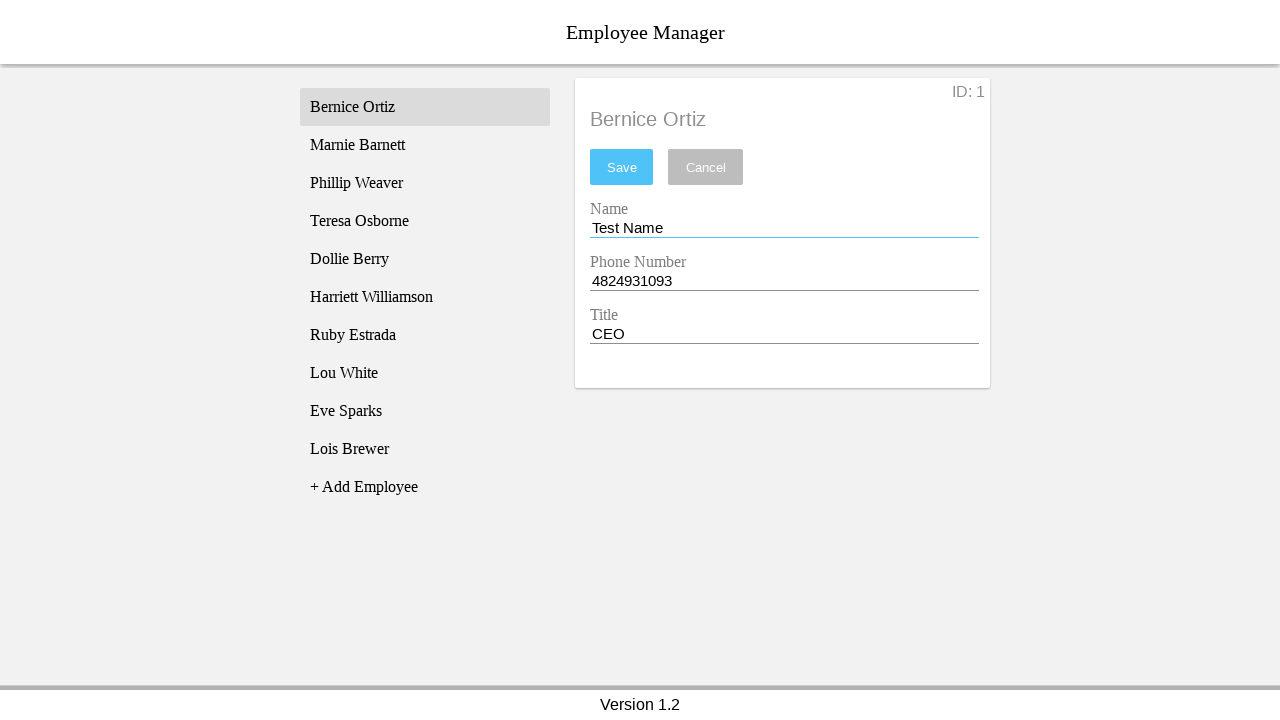

Clicked save button to save the new name at (622, 167) on #saveBtn
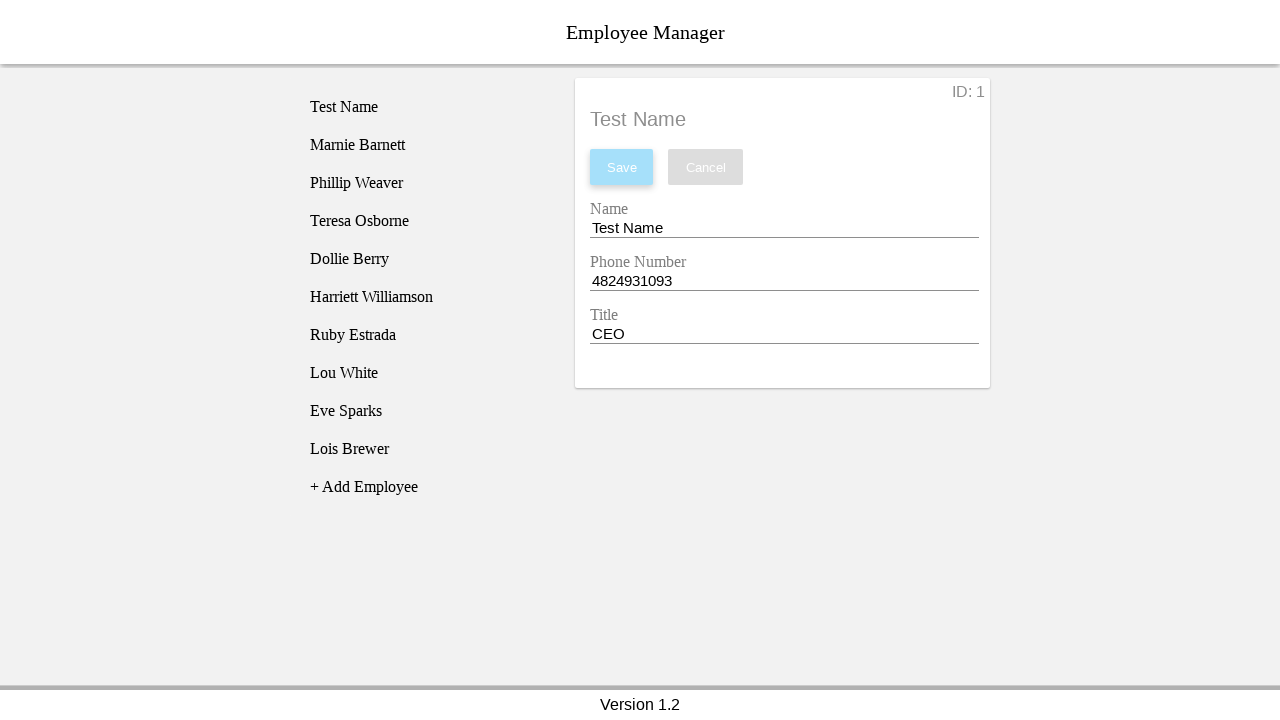

Clicked on Phillip Weaver employee at (425, 183) on [name='employee3']
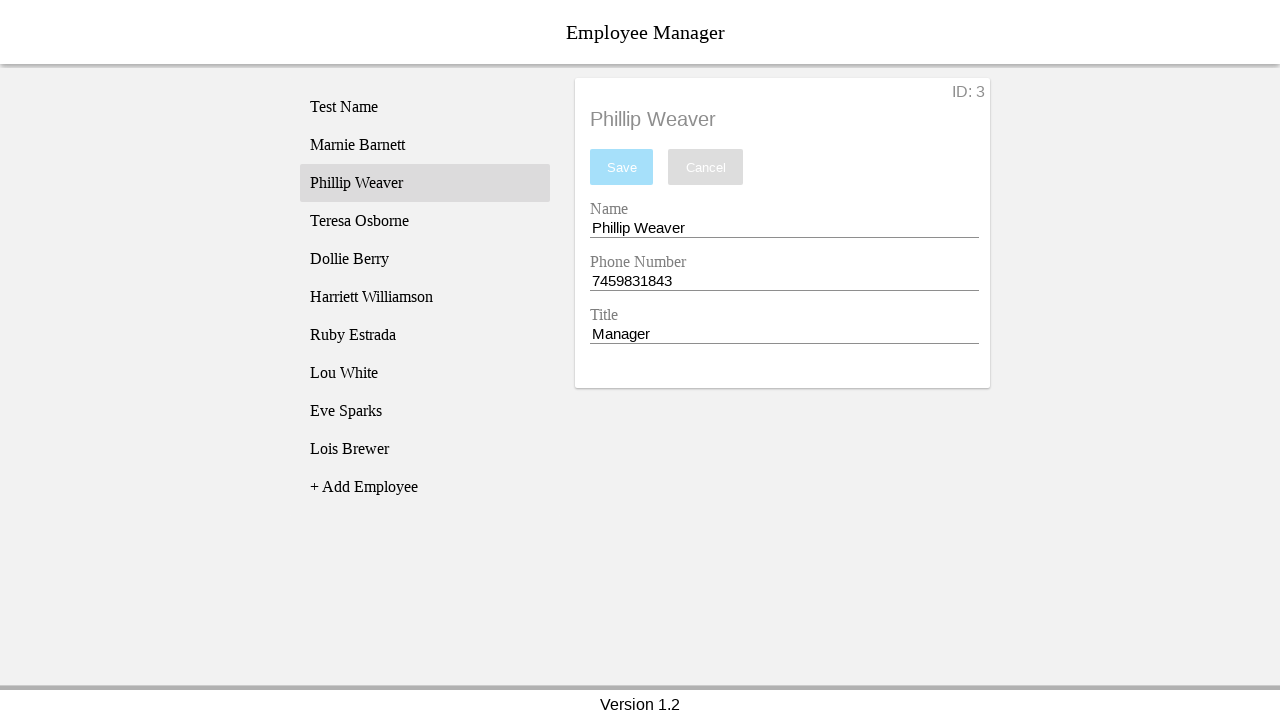

Phillip Weaver's name displayed in employee title
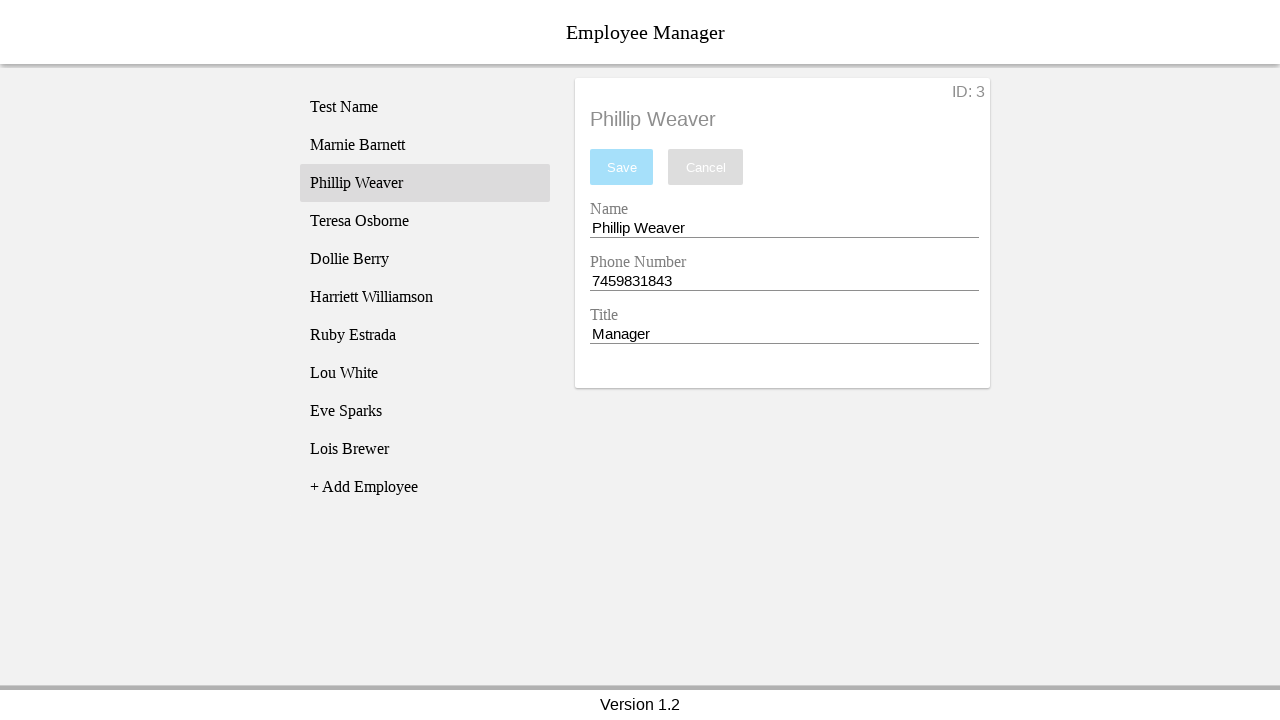

Clicked back on Bernice Ortiz employee at (425, 107) on [name='employee1']
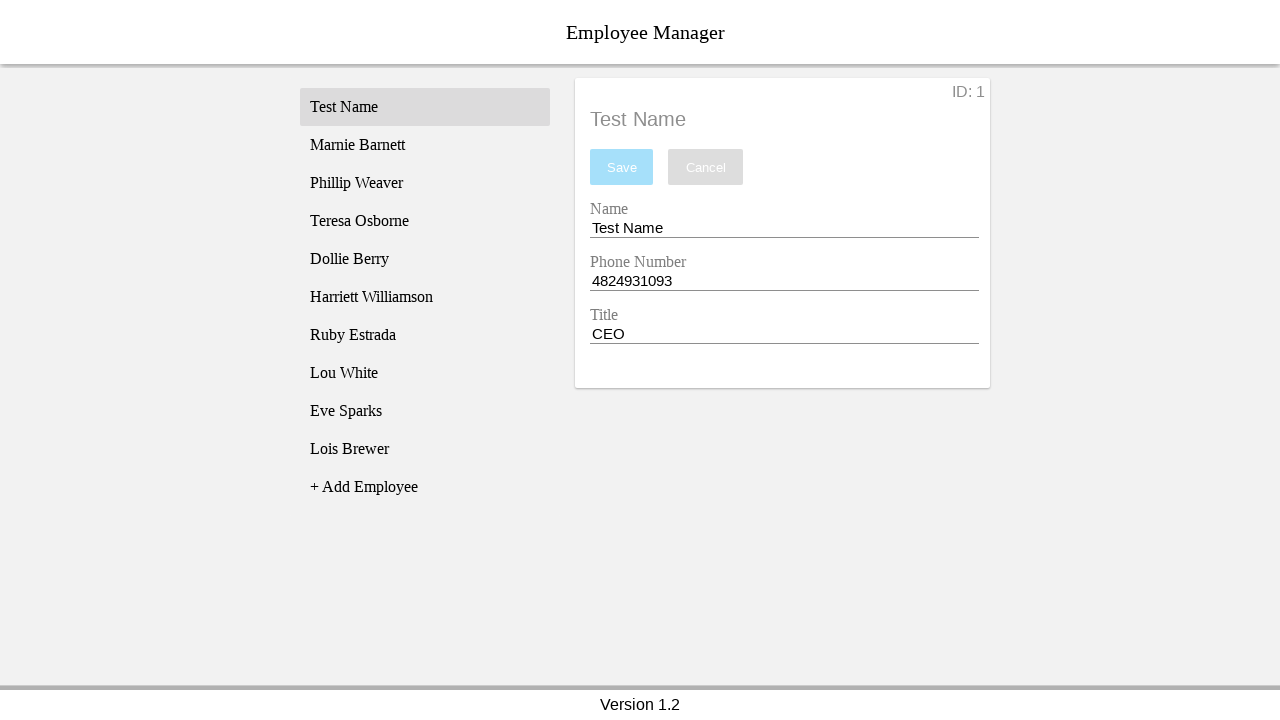

Verified that Bernice Ortiz's name field shows the saved name 'Test Name'
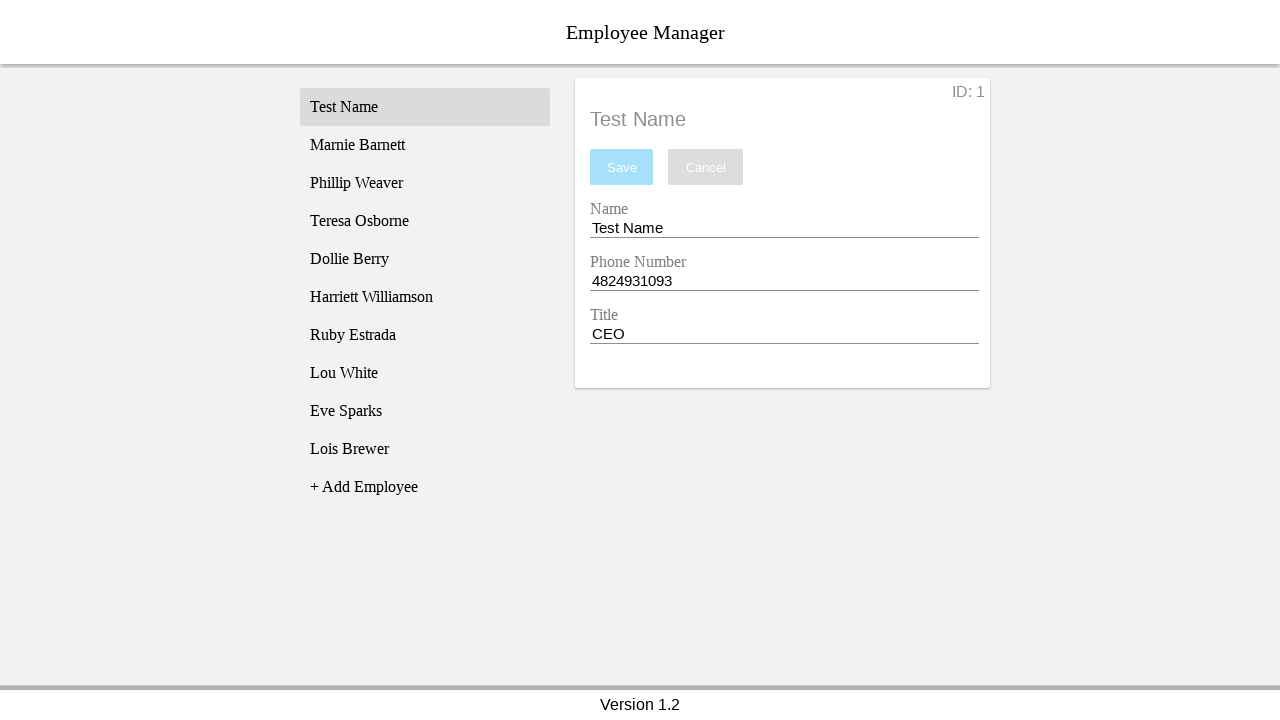

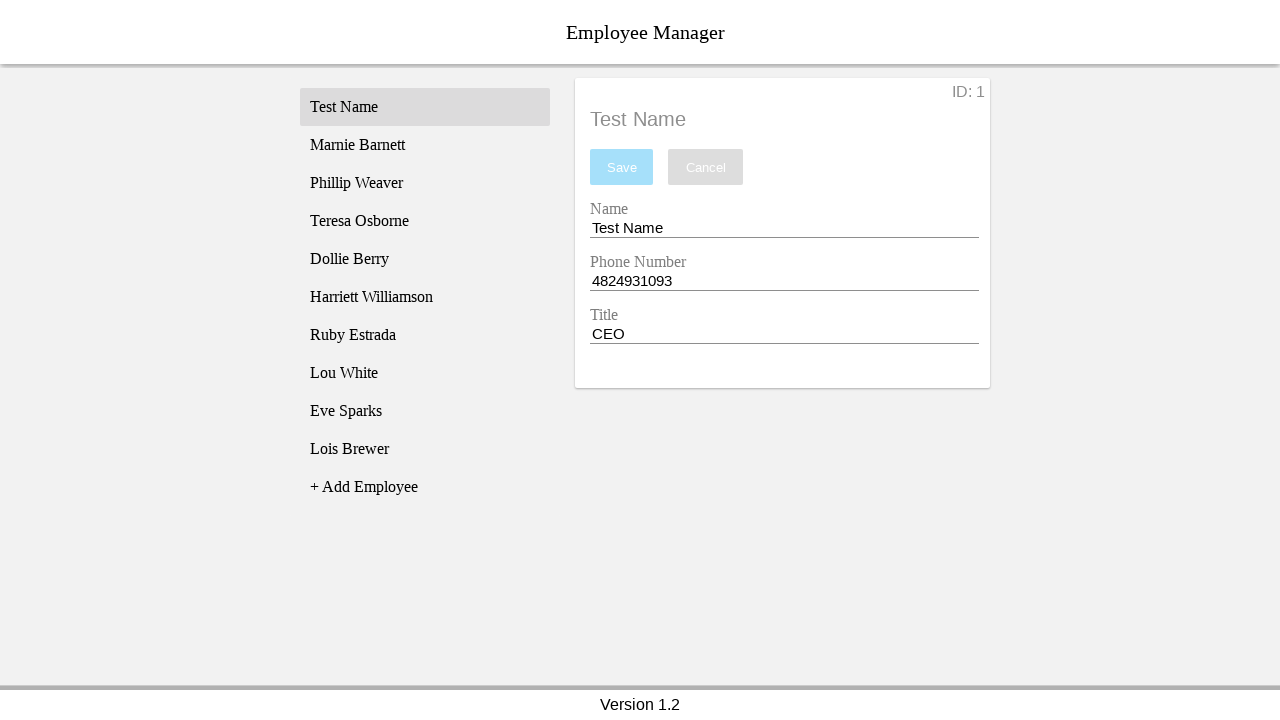